Tests clicking on the student portal element

Starting URL: https://rt-ed.com/

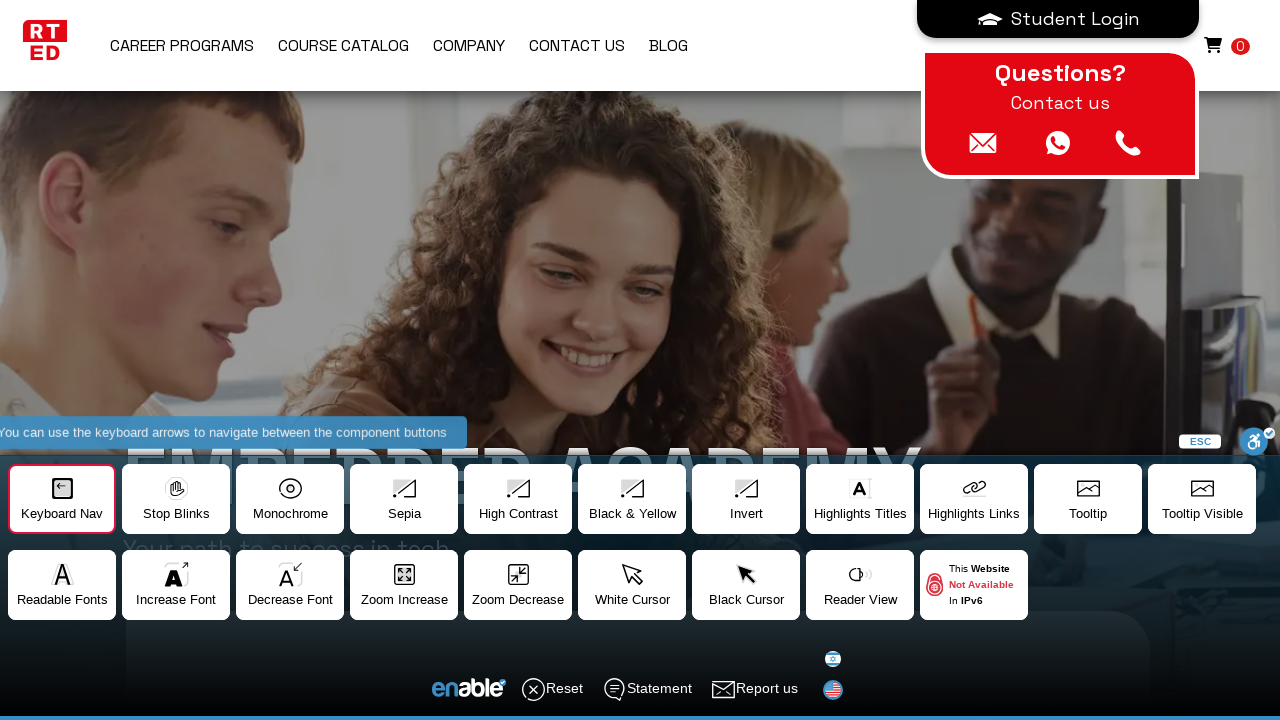

Clicked on the student portal element at (1058, 19) on #student-portal
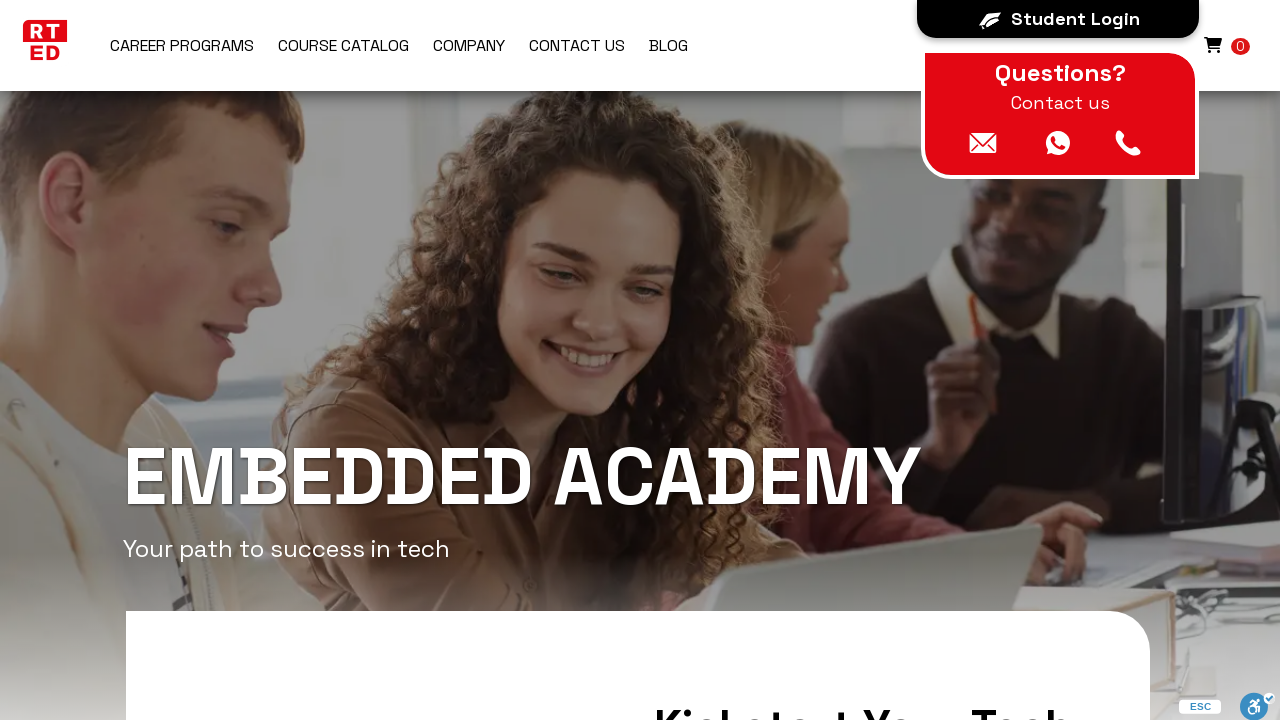

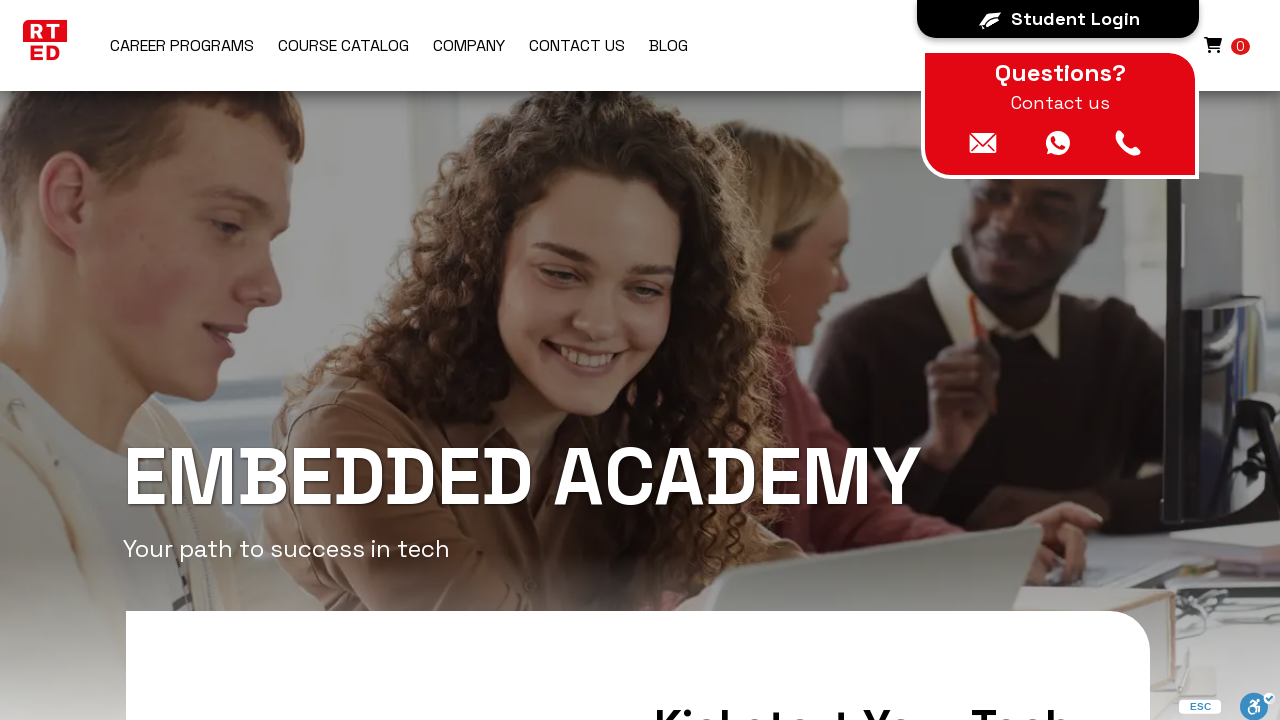